Tests the scroll to top button functionality in the Contact section.

Starting URL: https://hammadrashid1997.github.io/Portfolio/

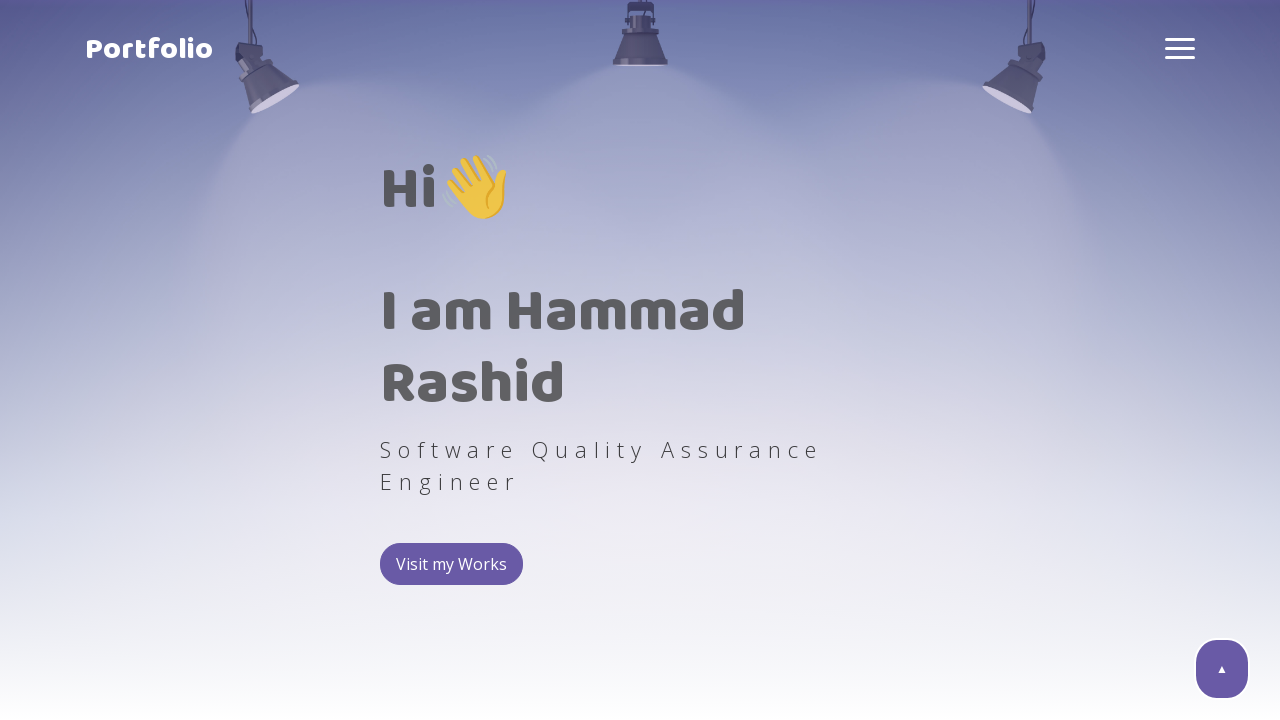

Scrolled to contact section
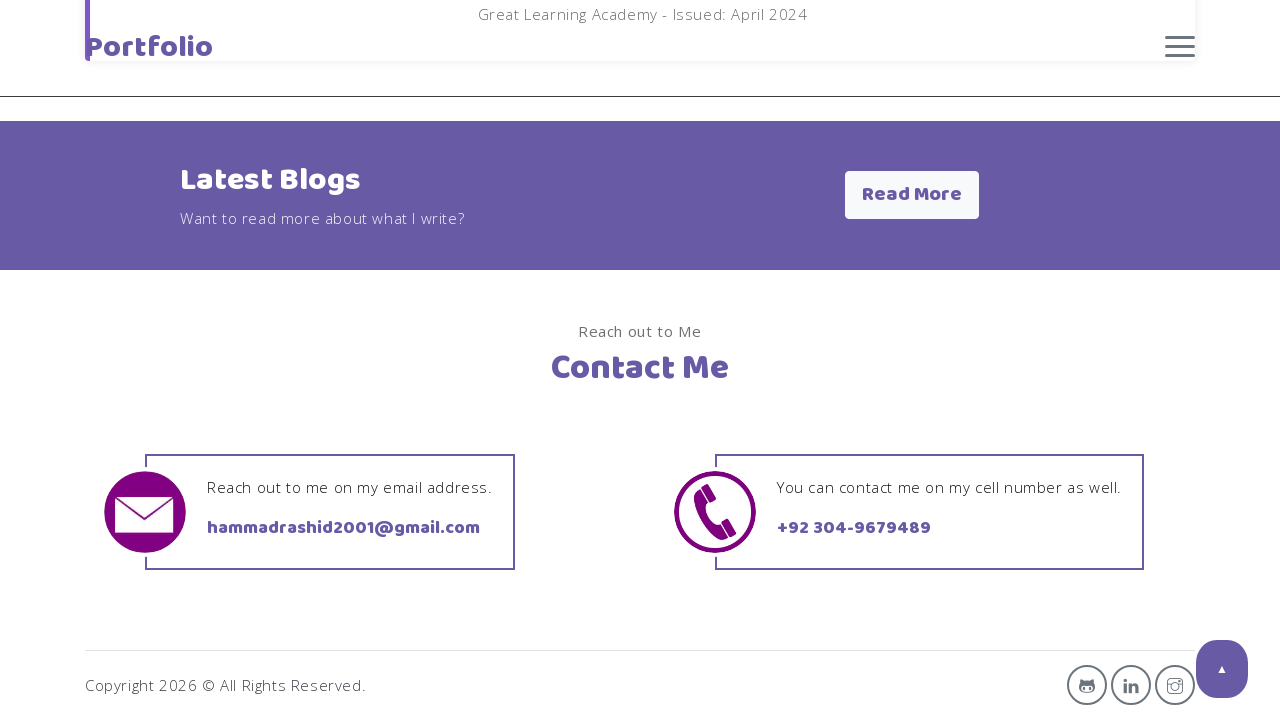

Contact section loaded
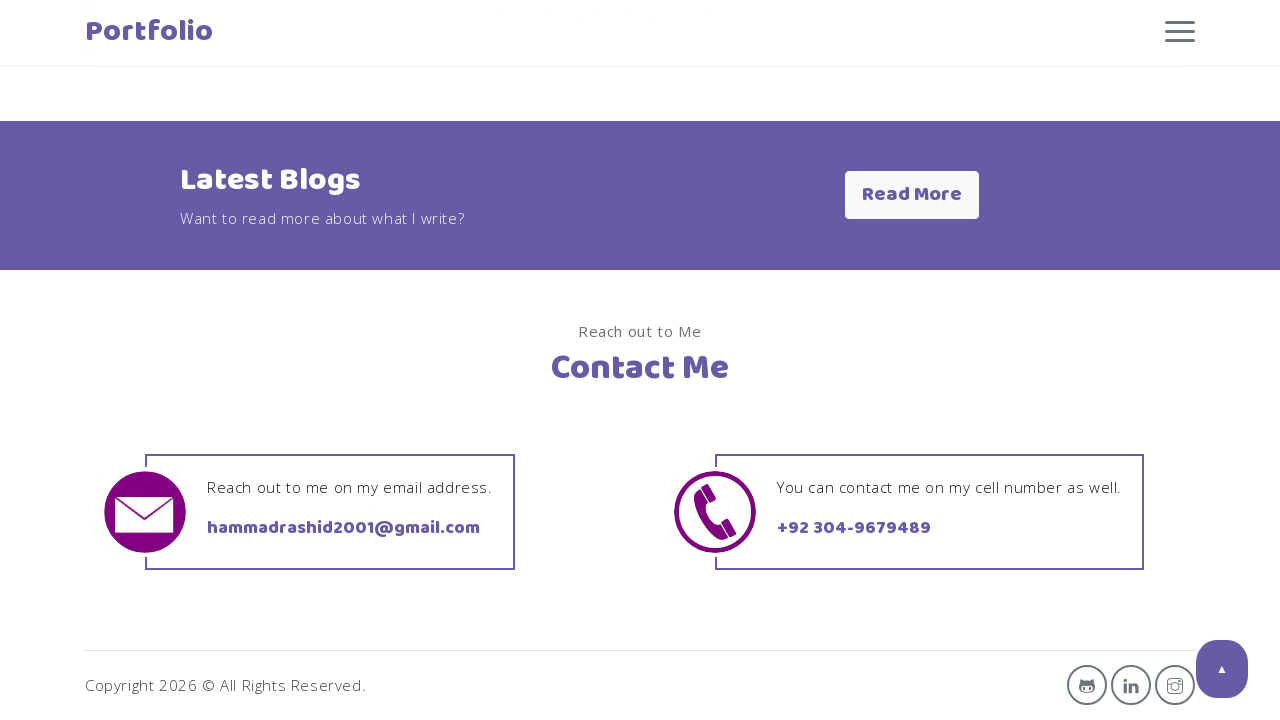

Scrolled to scroll to top button
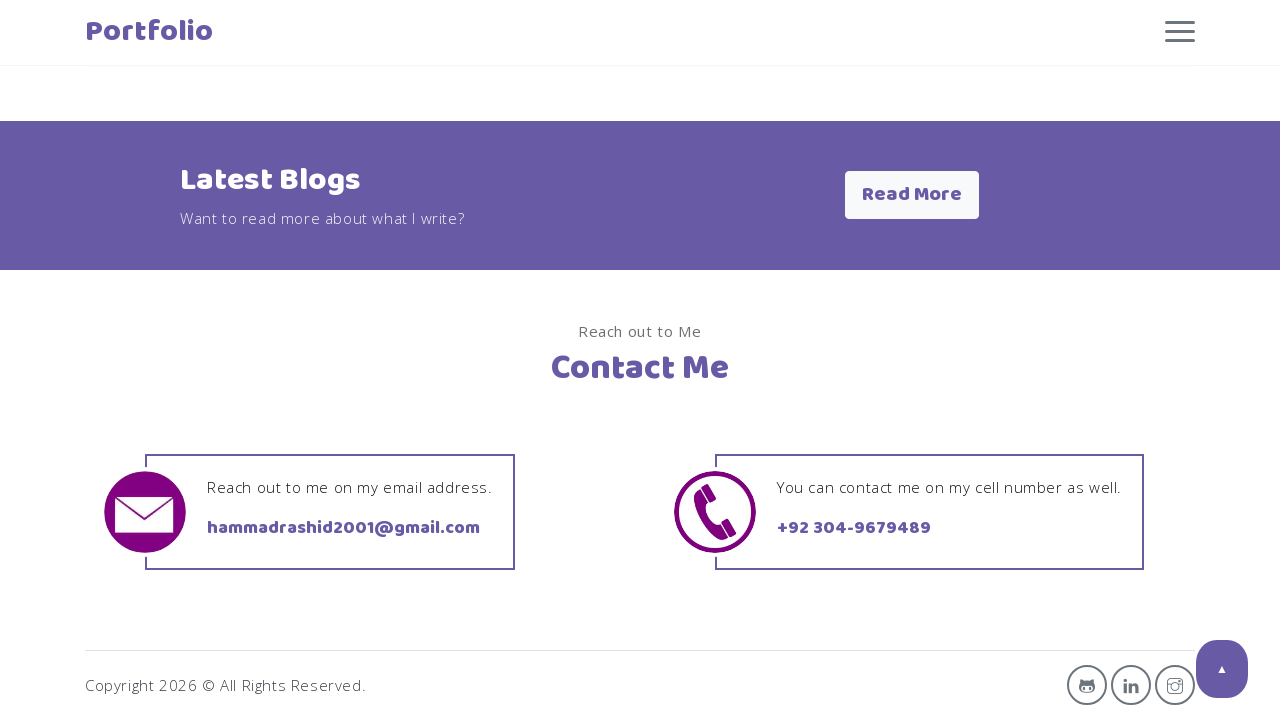

Scroll to top button is visible
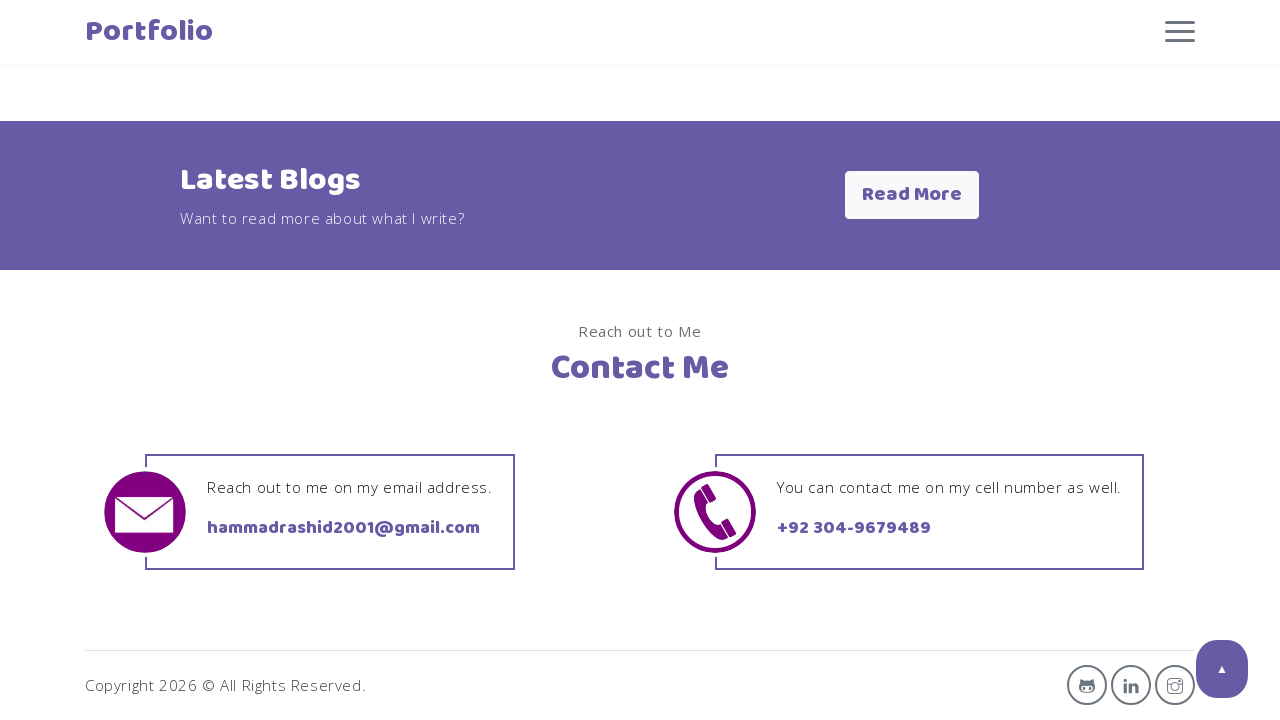

Clicked scroll to top button at (1222, 669) on #scrollBtn
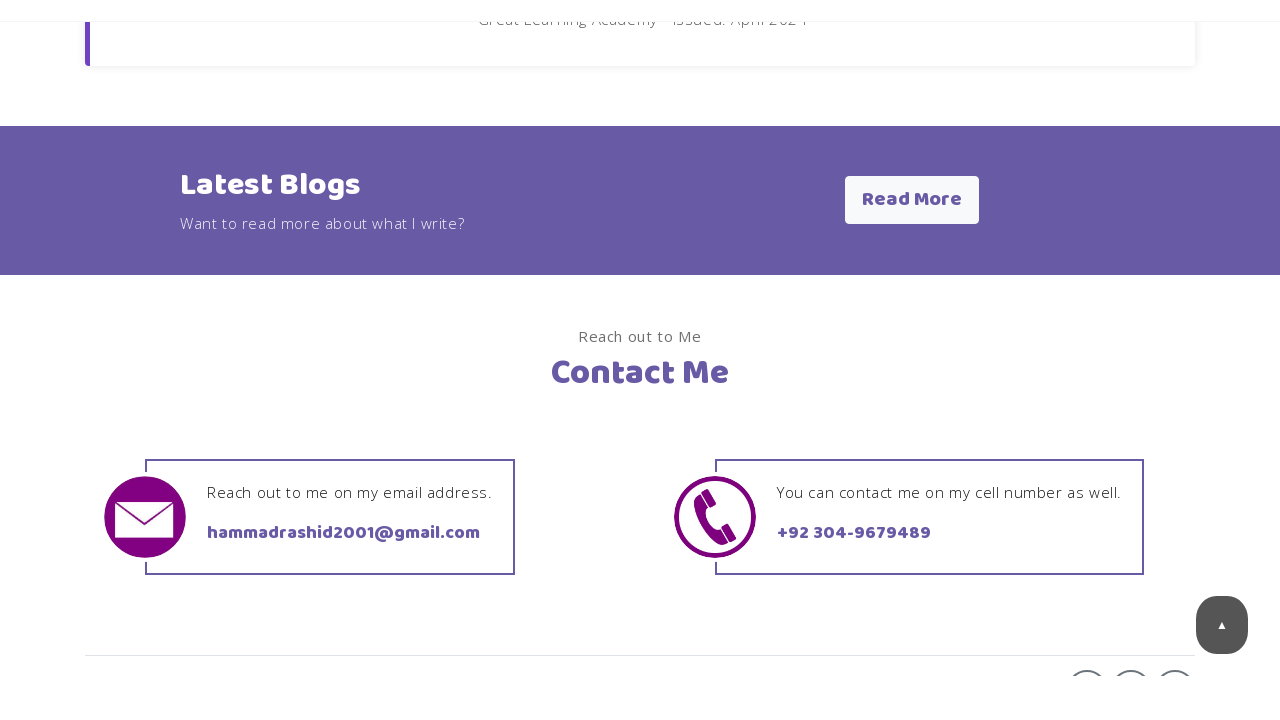

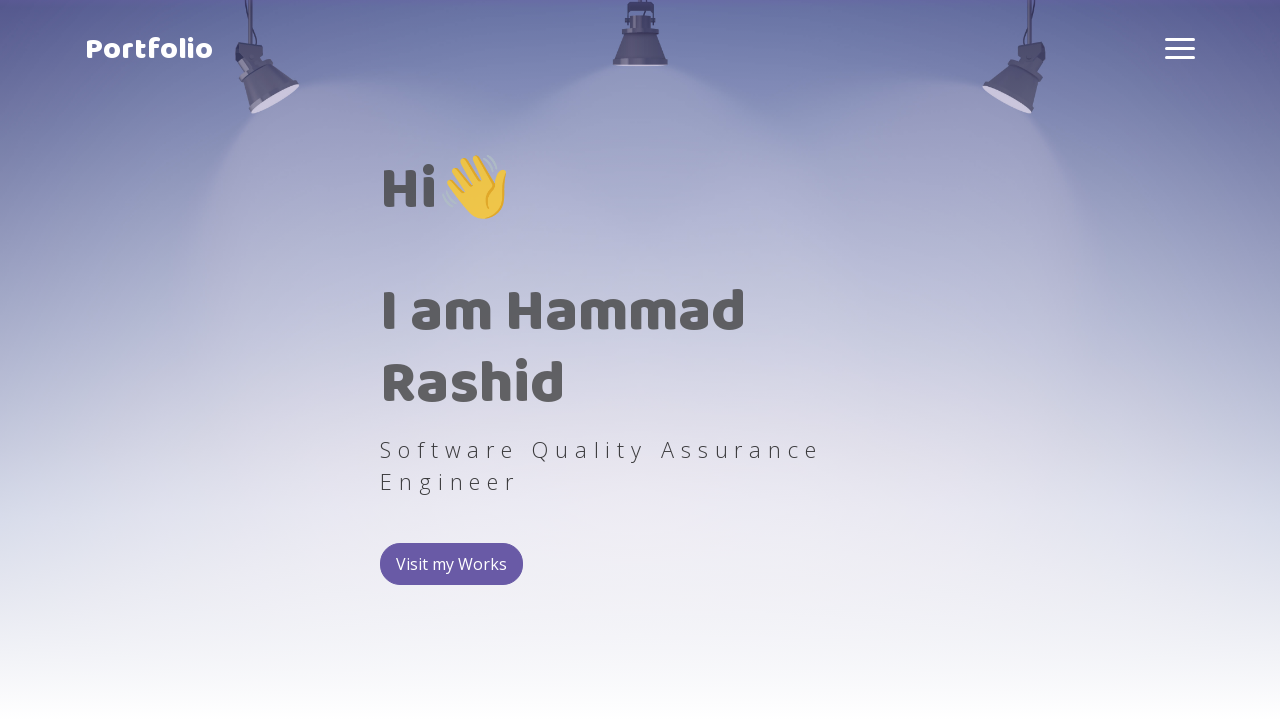